Tests file download functionality by clicking on a file link to initiate a download

Starting URL: http://the-internet.herokuapp.com/download

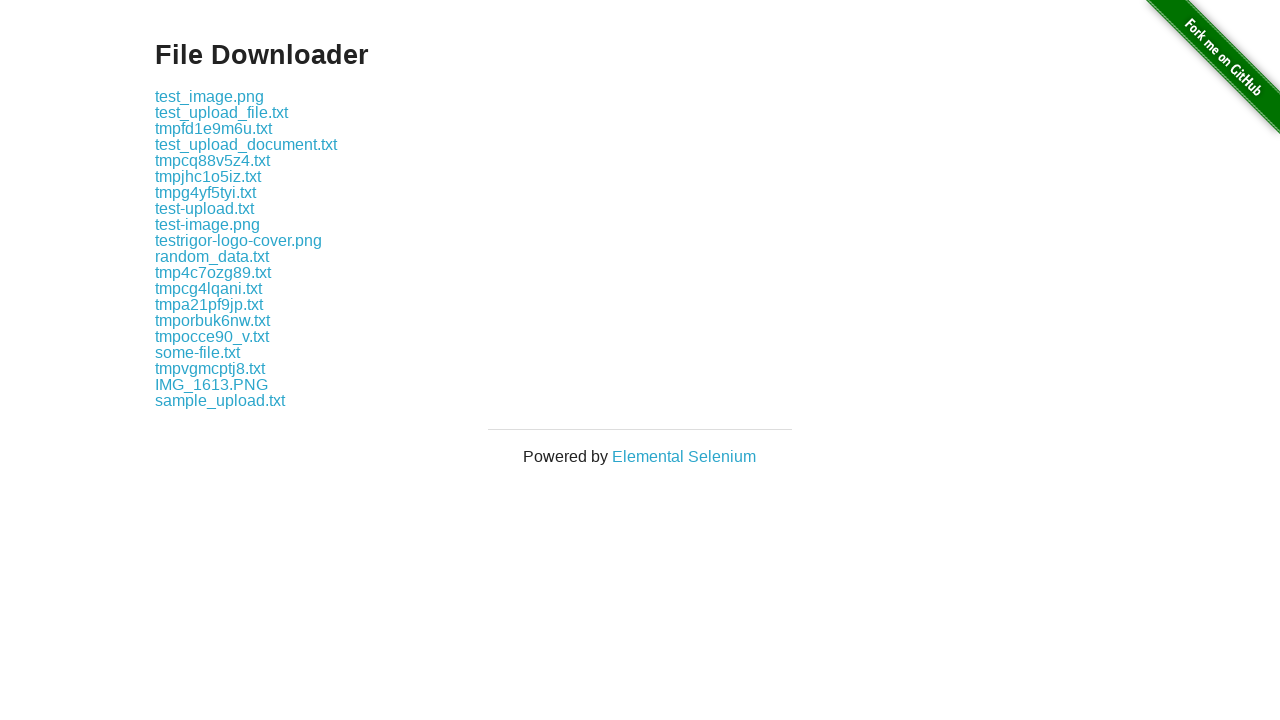

Clicked on file link to initiate download at (198, 352) on xpath=//a[text()='some-file.txt']
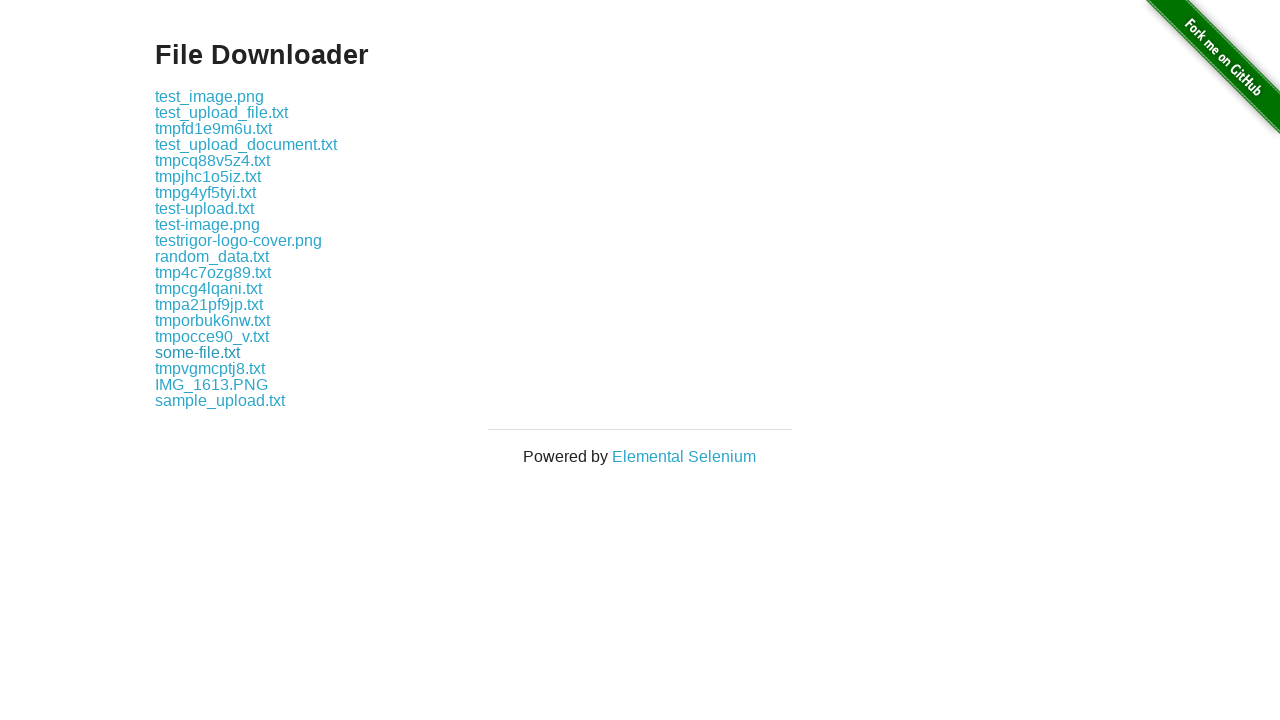

Waited for download to initiate
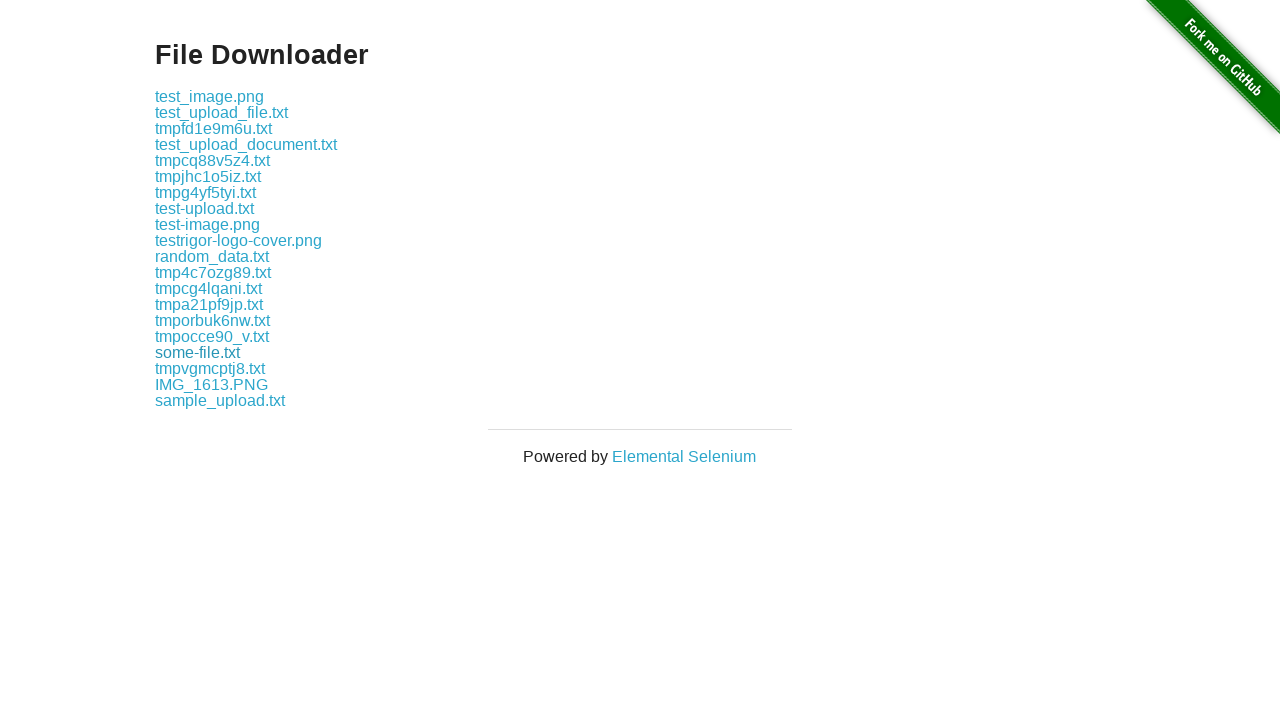

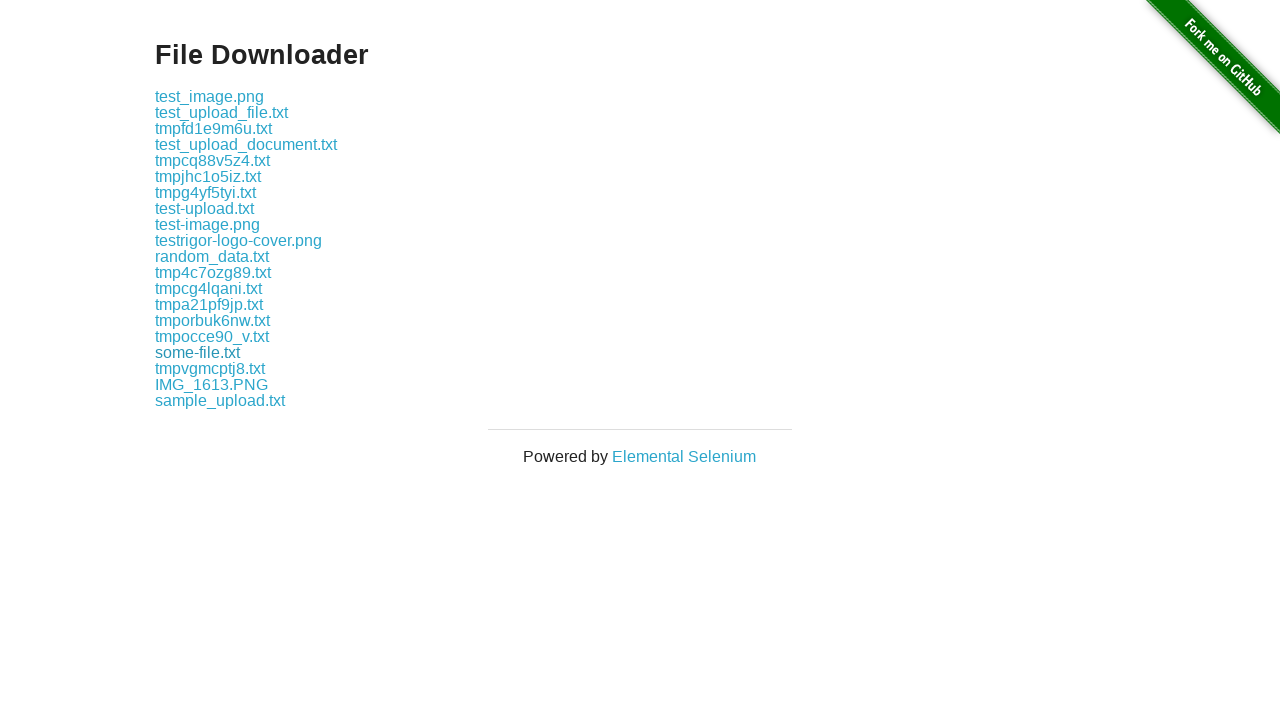